Tests American Airlines flight search form by selecting departure and arrival cities from autocomplete dropdowns and setting passenger counts

Starting URL: https://www.americanairlines.in/intl/in/index.jsp?

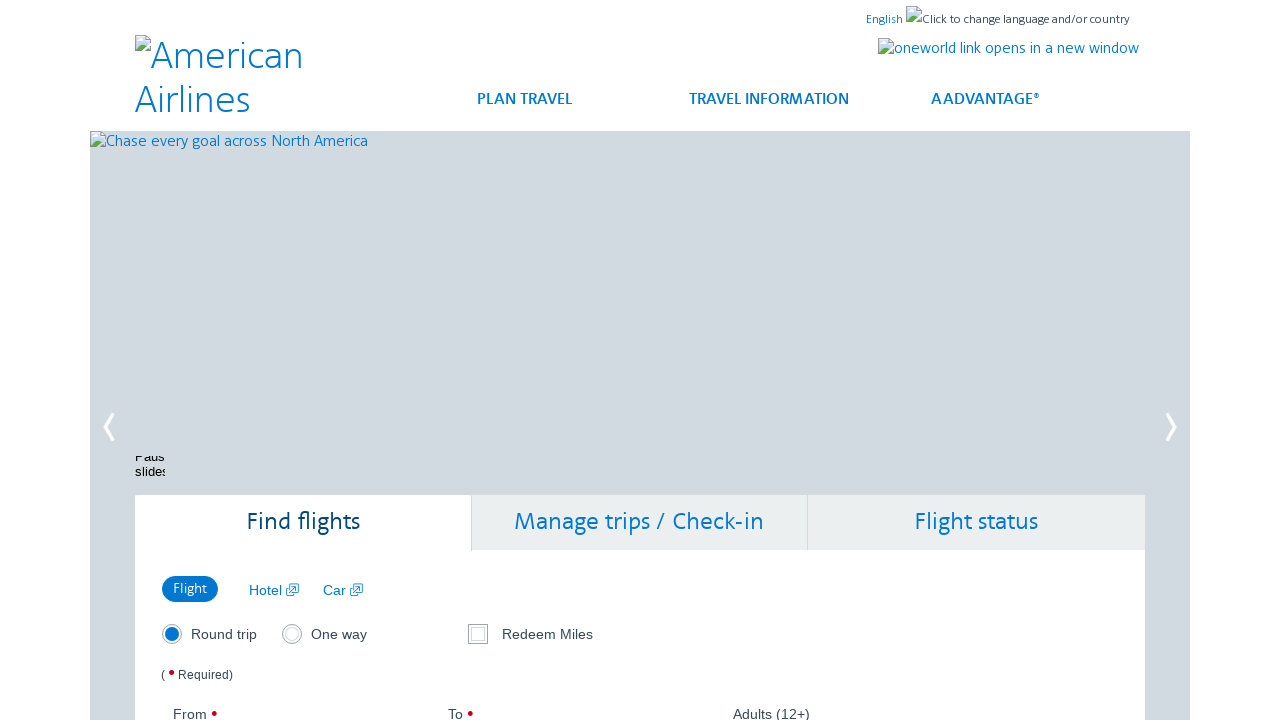

Filled departure city field with 'San' to trigger autocomplete on input[name='origin']
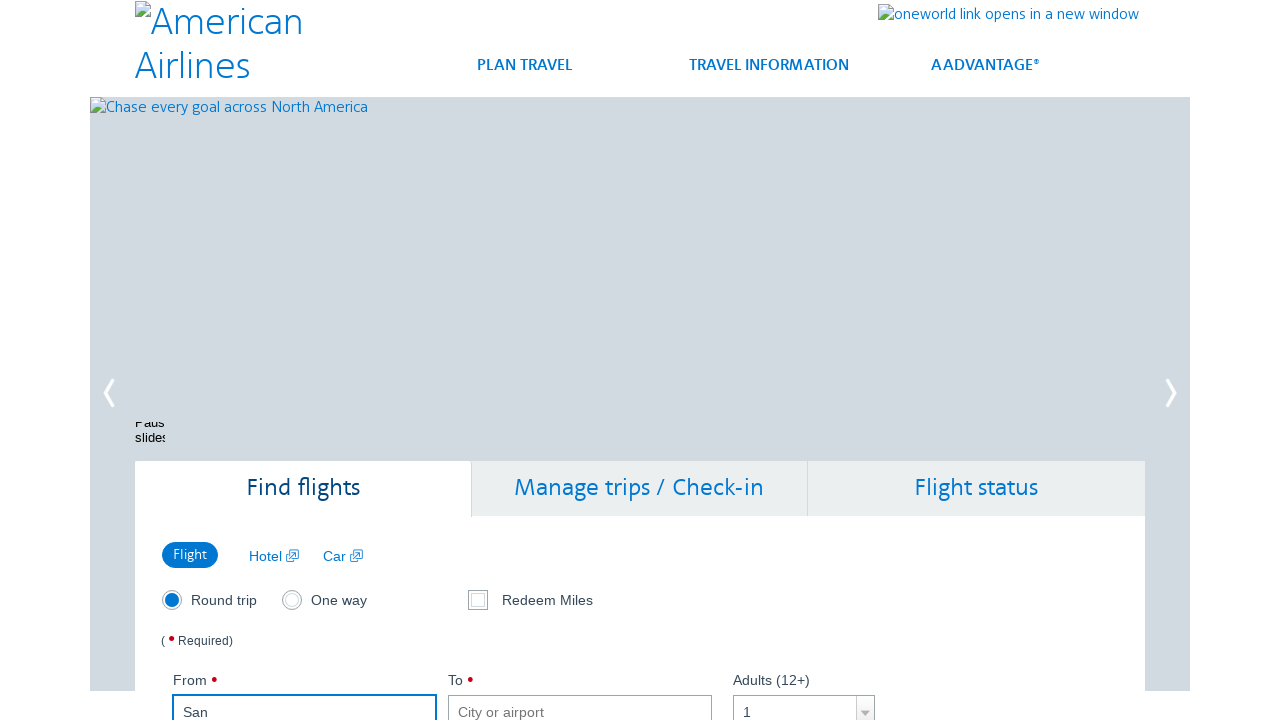

San Antonio autocomplete suggestions appeared
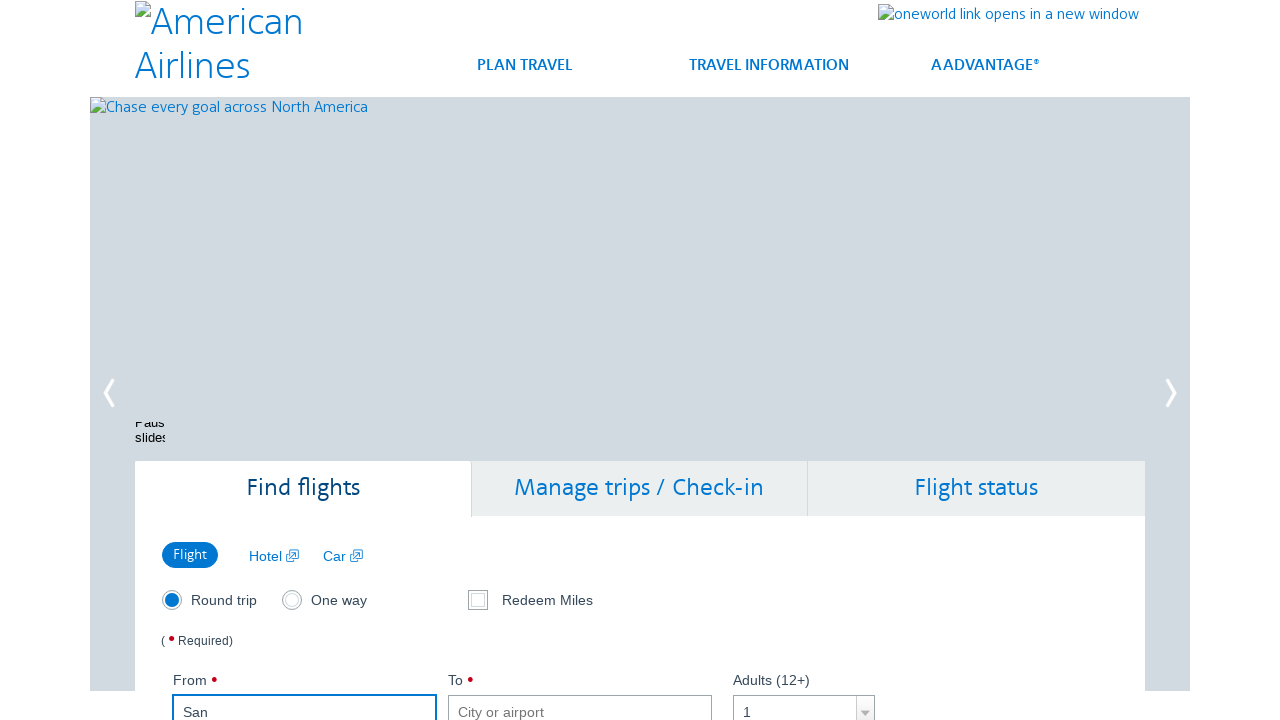

Selected San Antonio (SAT), Texas, USA as departure city at (332, 360) on a:has-text('San Antonio (SAT), Texas, USA') >> nth=0
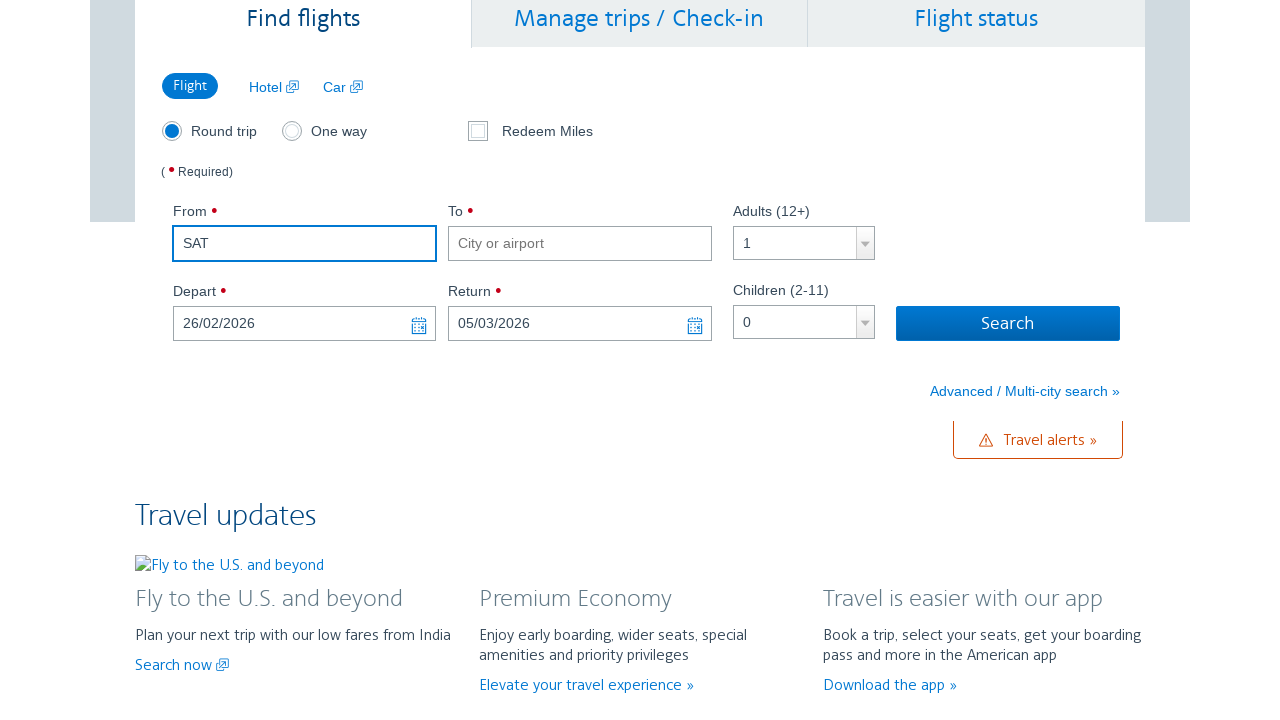

Filled destination city field with 'Las' to trigger autocomplete on input[name='destination']
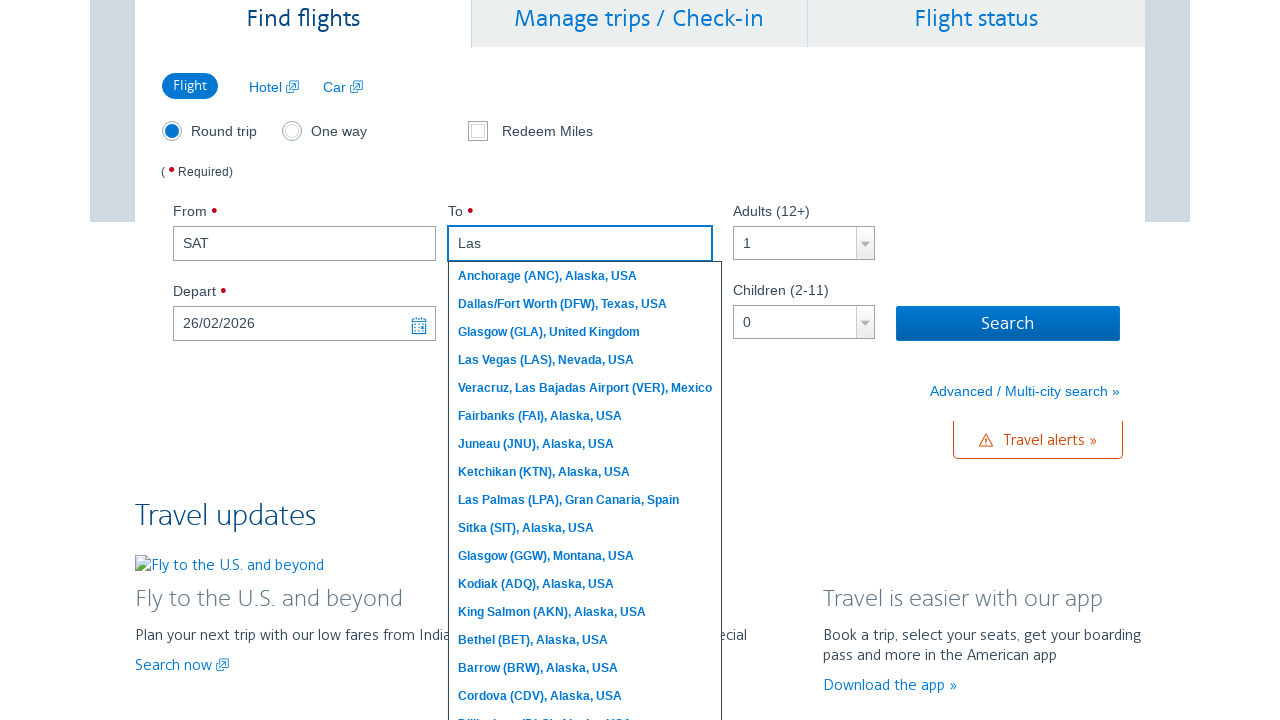

Las Vegas autocomplete suggestions appeared
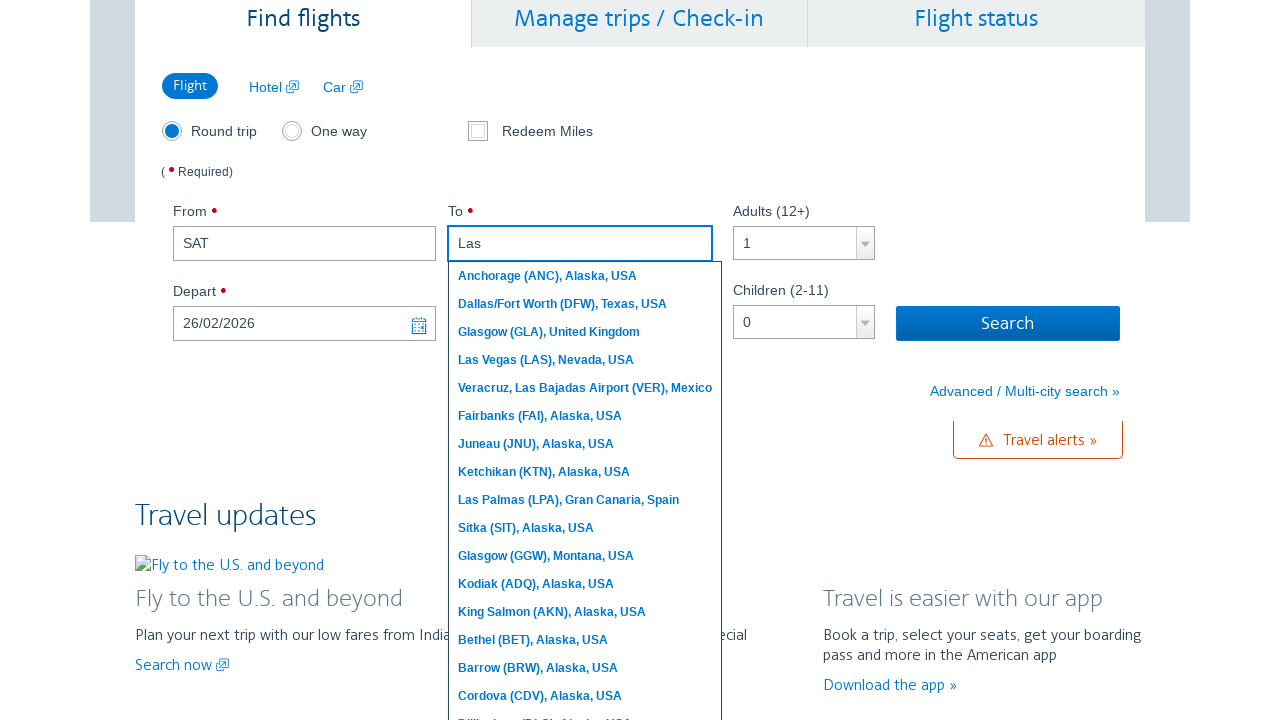

Selected Las Vegas (LAS), Nevada, USA as destination city at (585, 360) on a:has-text('Las Vegas (LAS), Nevada, USA') >> nth=0
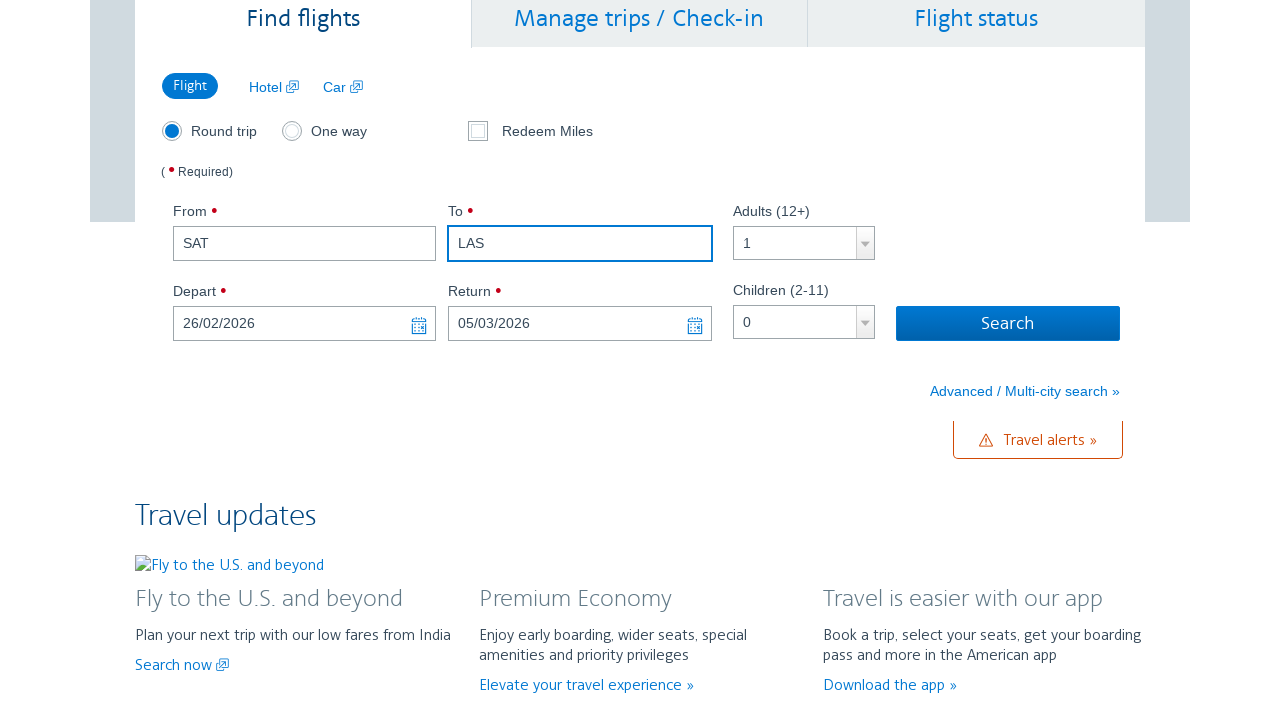

Selected 4 adults for the flight on select[name='adults']
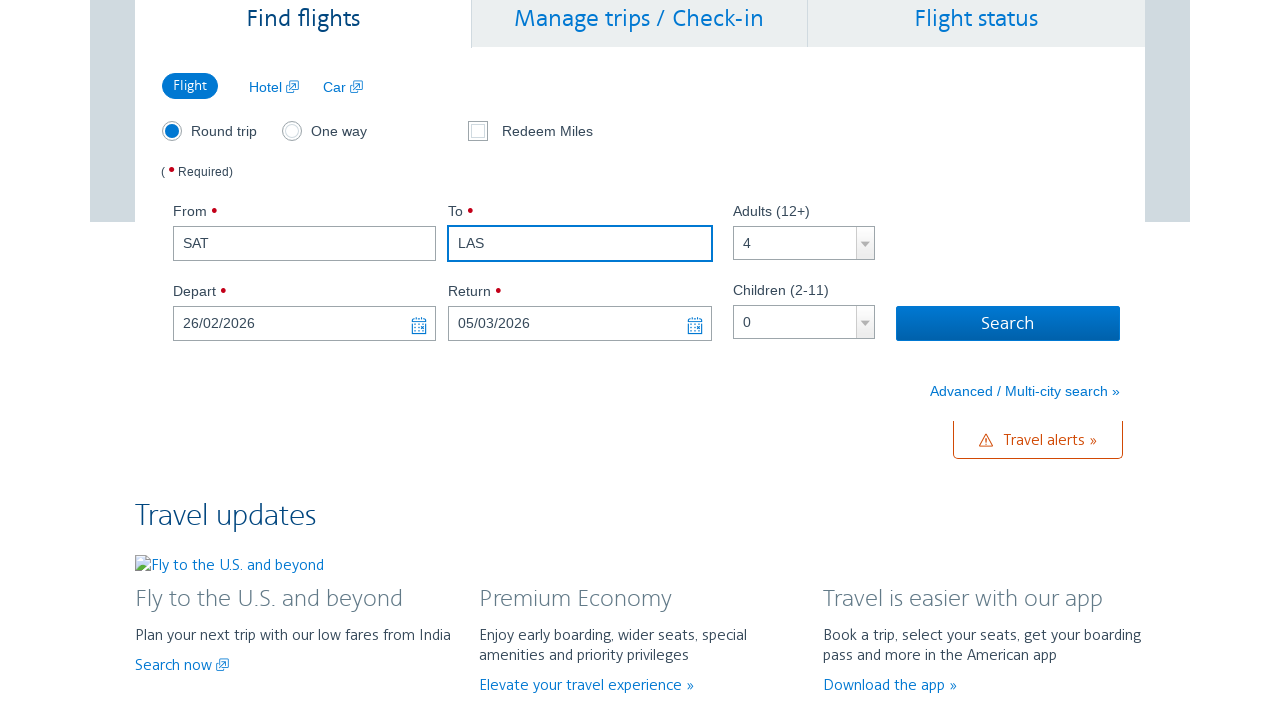

Selected 3 children for the flight on select[name='children']
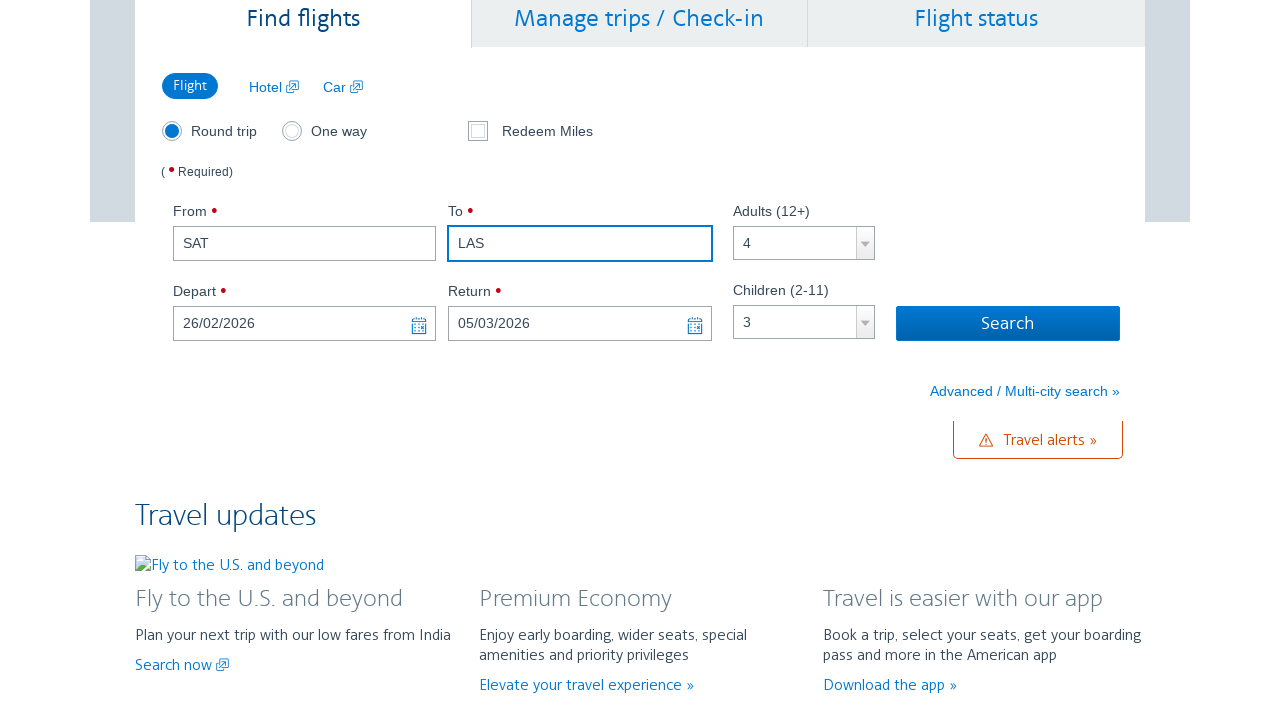

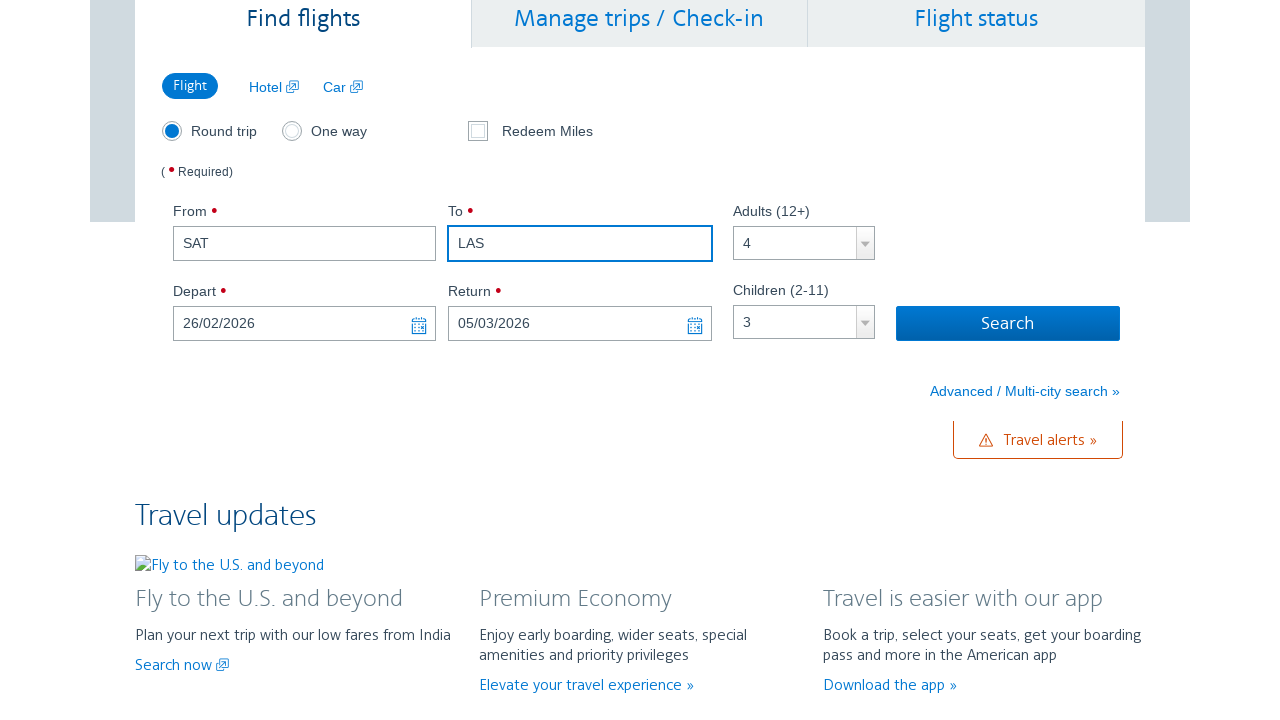